Tests navigation by clicking on "Multiple Buttons" link, verifying the page title, then navigating back to the home page and verifying the home page title

Starting URL: https://practice.cydeo.com

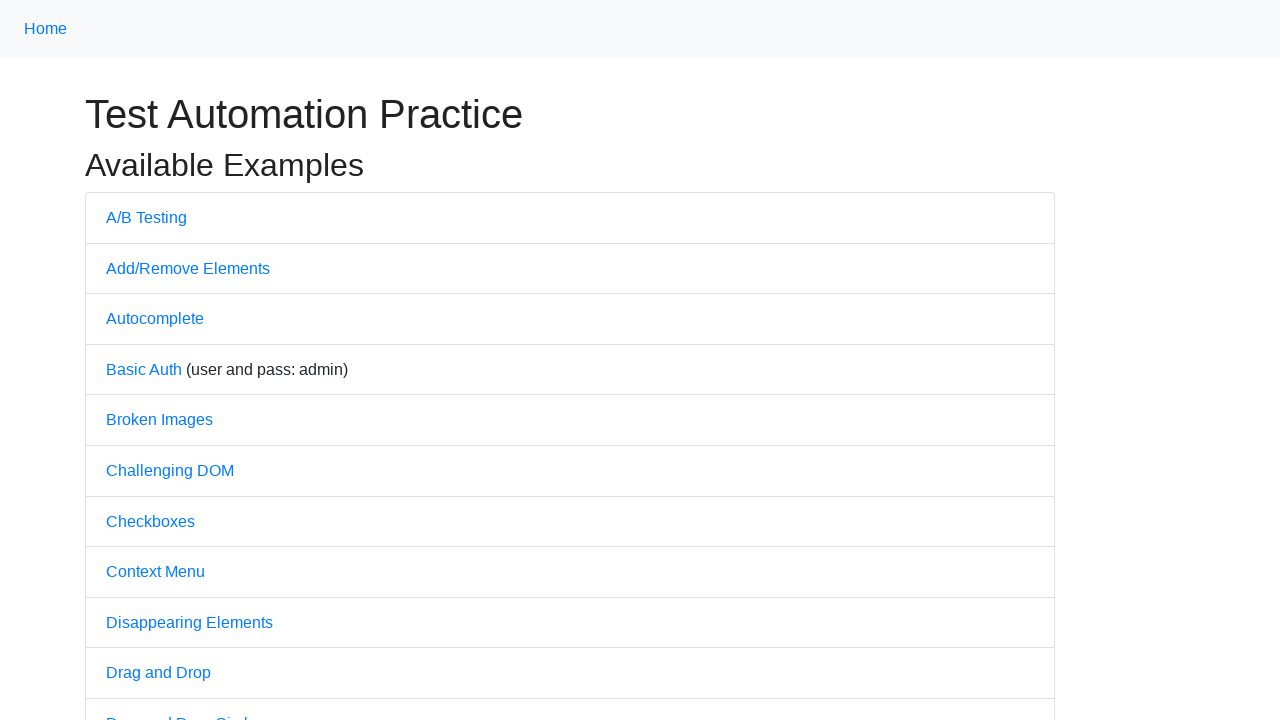

Clicked on 'Multiple Buttons' link at (163, 360) on text=Multiple Buttons
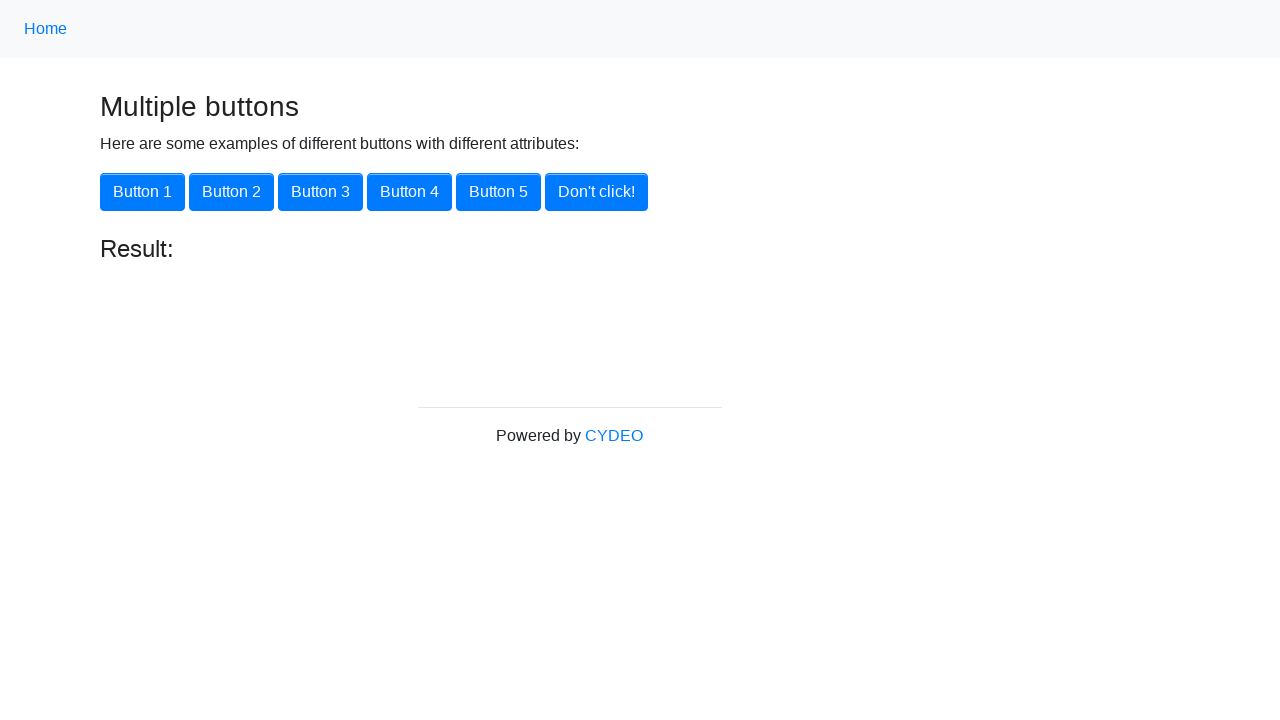

Waited for page load state after clicking Multiple Buttons link
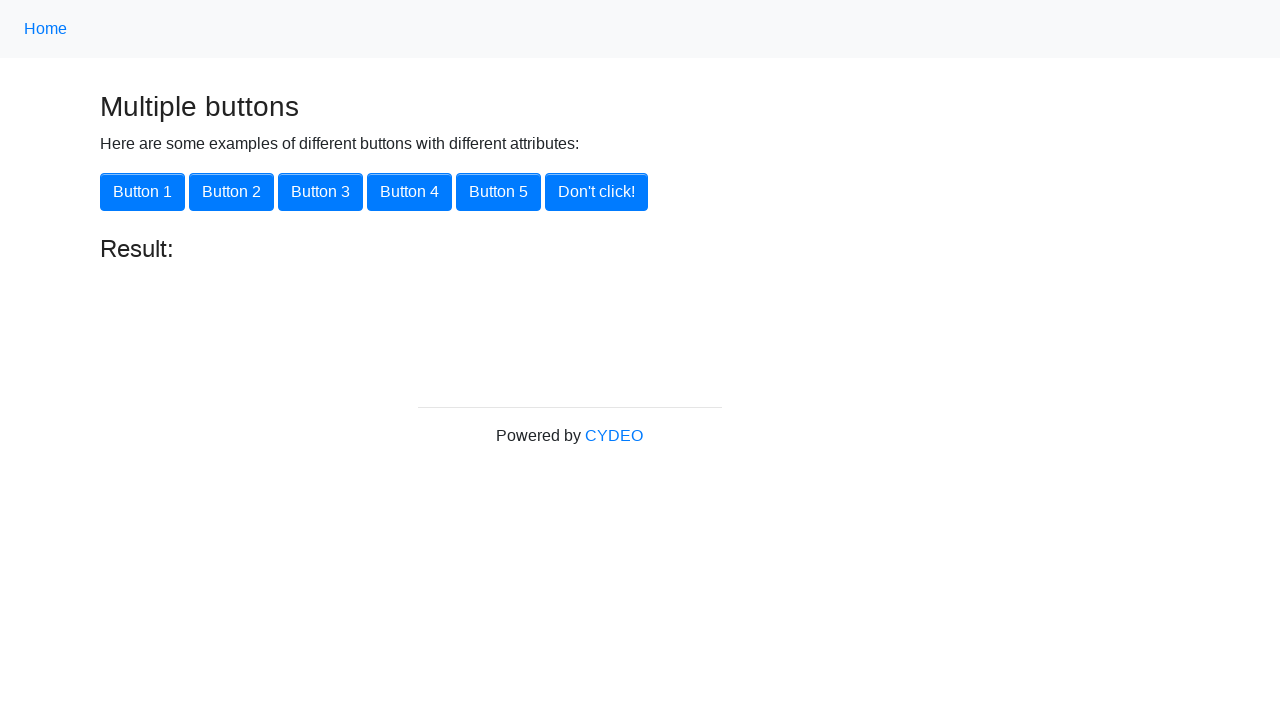

Verified page title is 'Multiple Buttons'
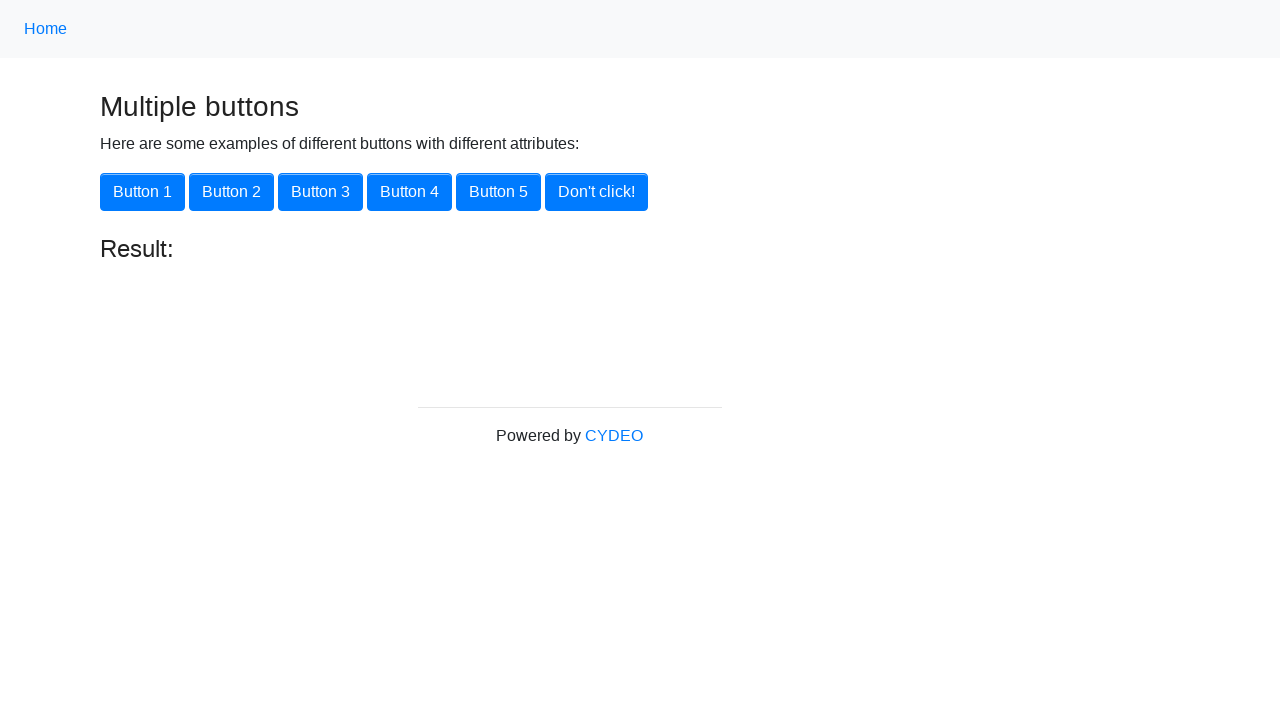

Navigated back to home page
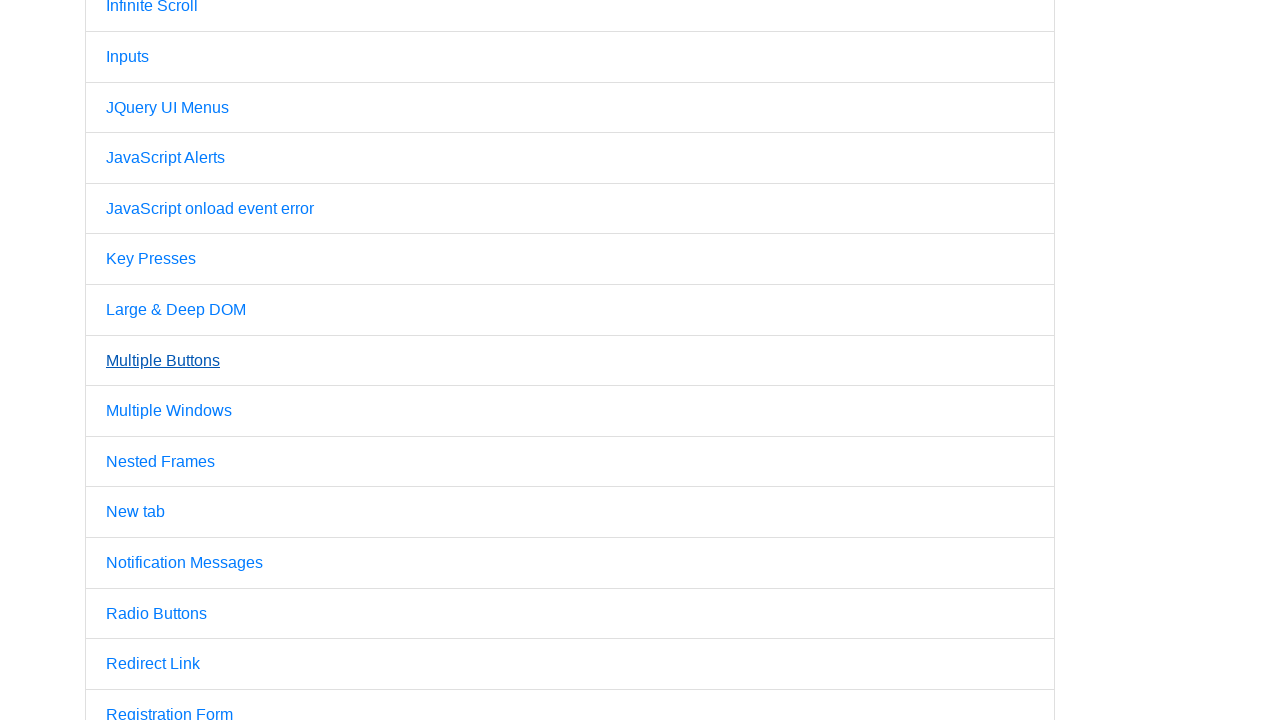

Waited for page load state after navigating back
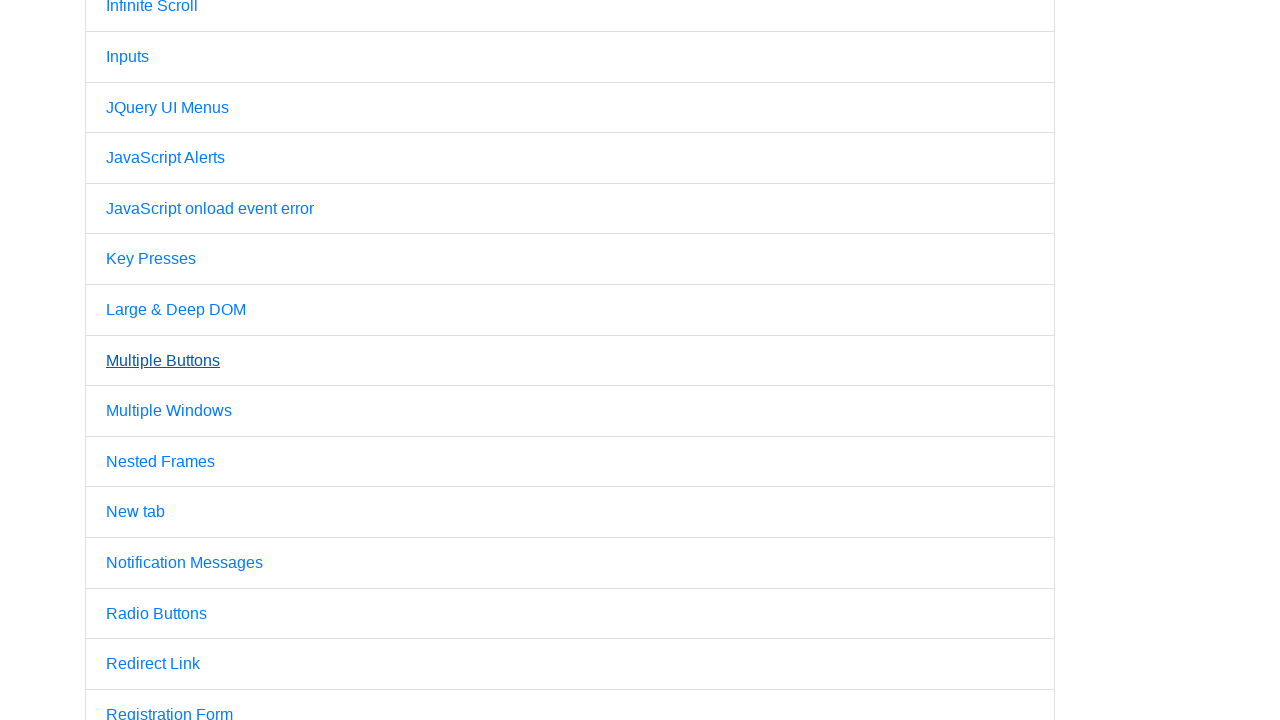

Verified home page title is 'Practice'
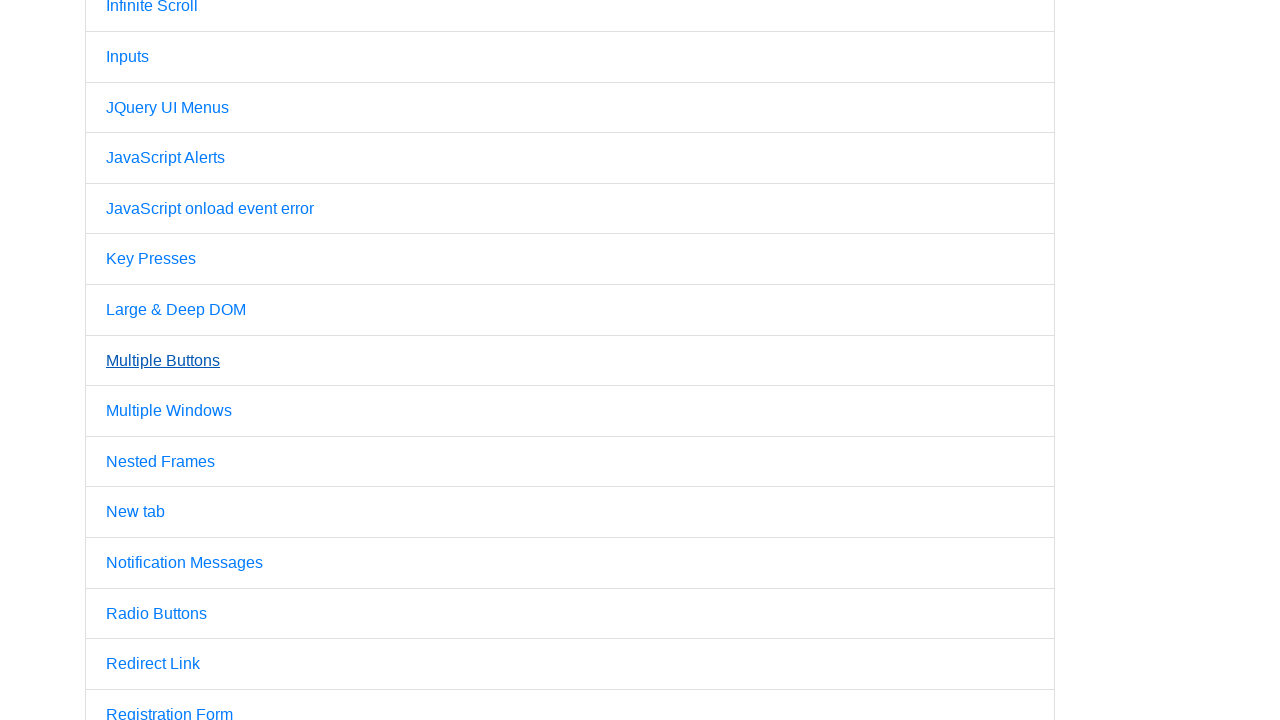

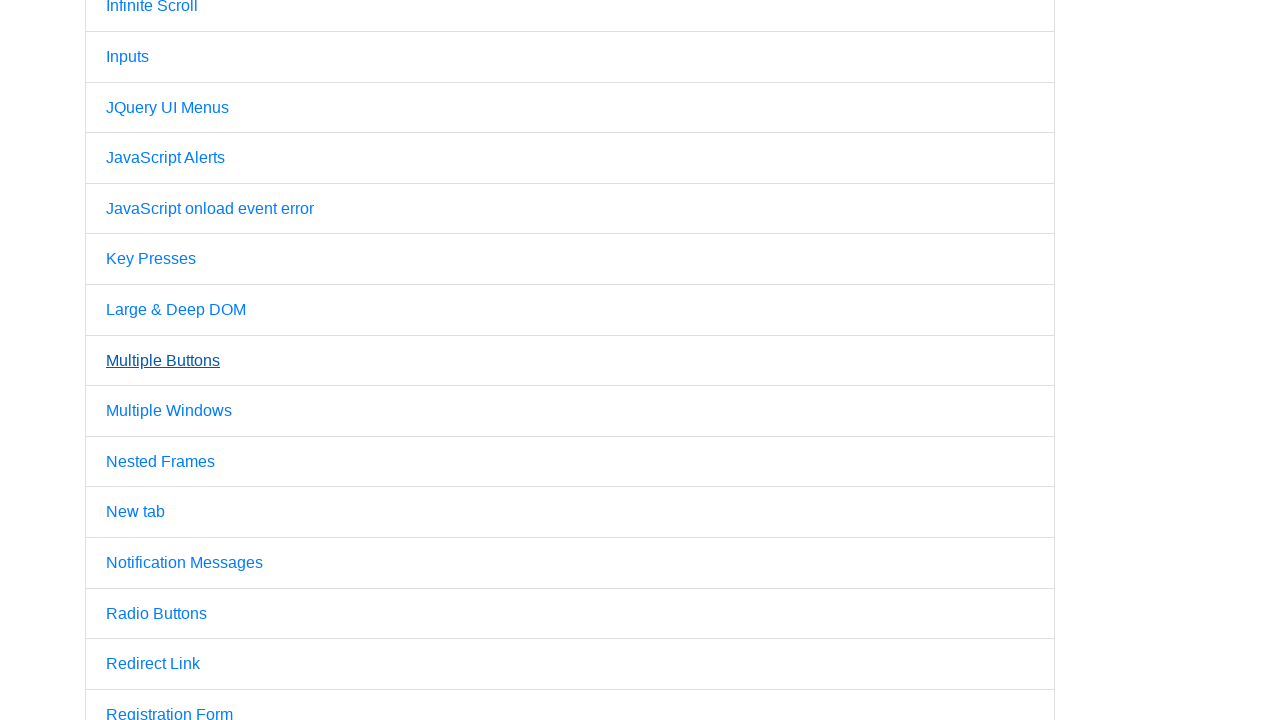